Tests various form controls including autocomplete dropdown, static dropdown selection, alert handling, and window switching on a practice automation page

Starting URL: https://rahulshettyacademy.com/AutomationPractice

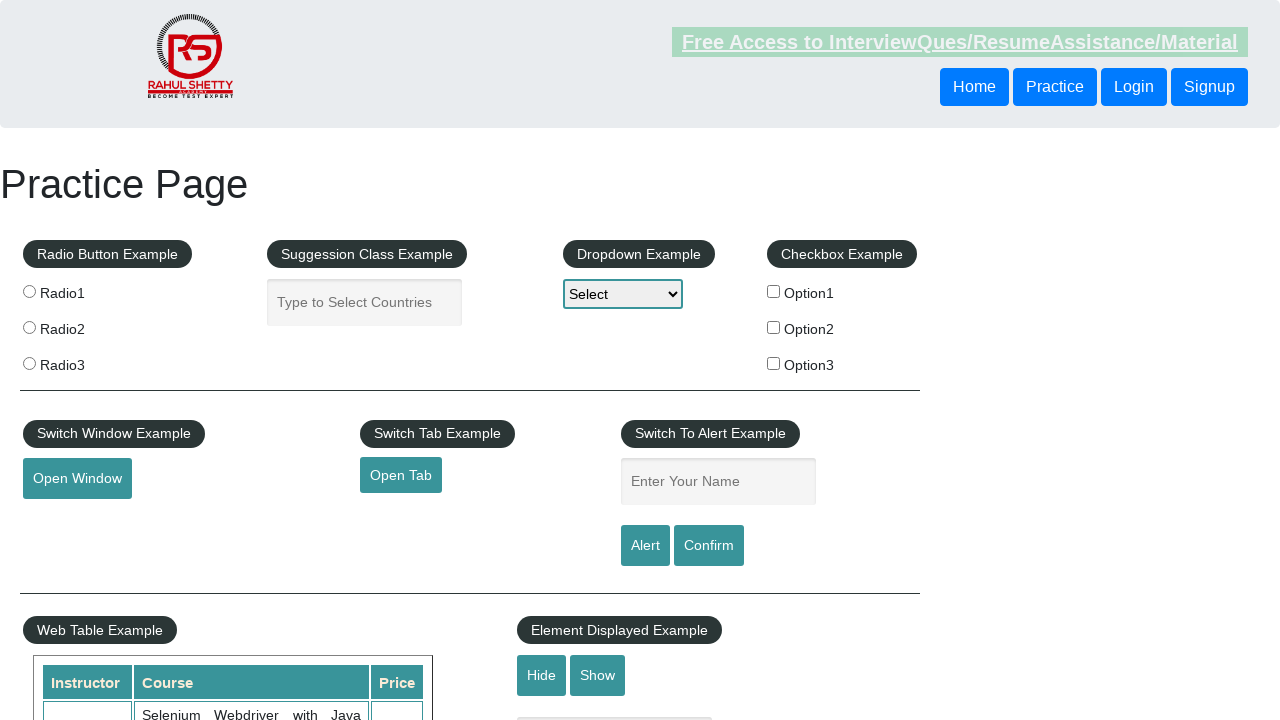

Clicked autocomplete input field at (365, 302) on input#autocomplete
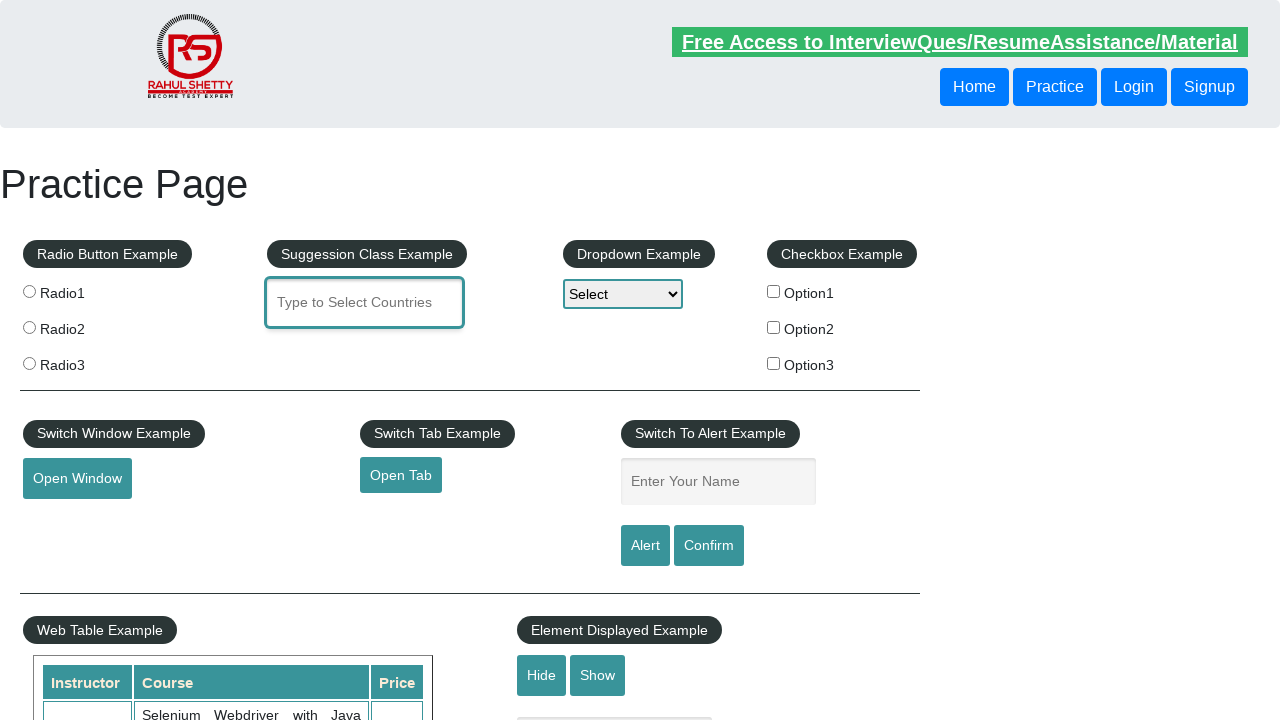

Filled autocomplete field with 'Ind' on input#autocomplete
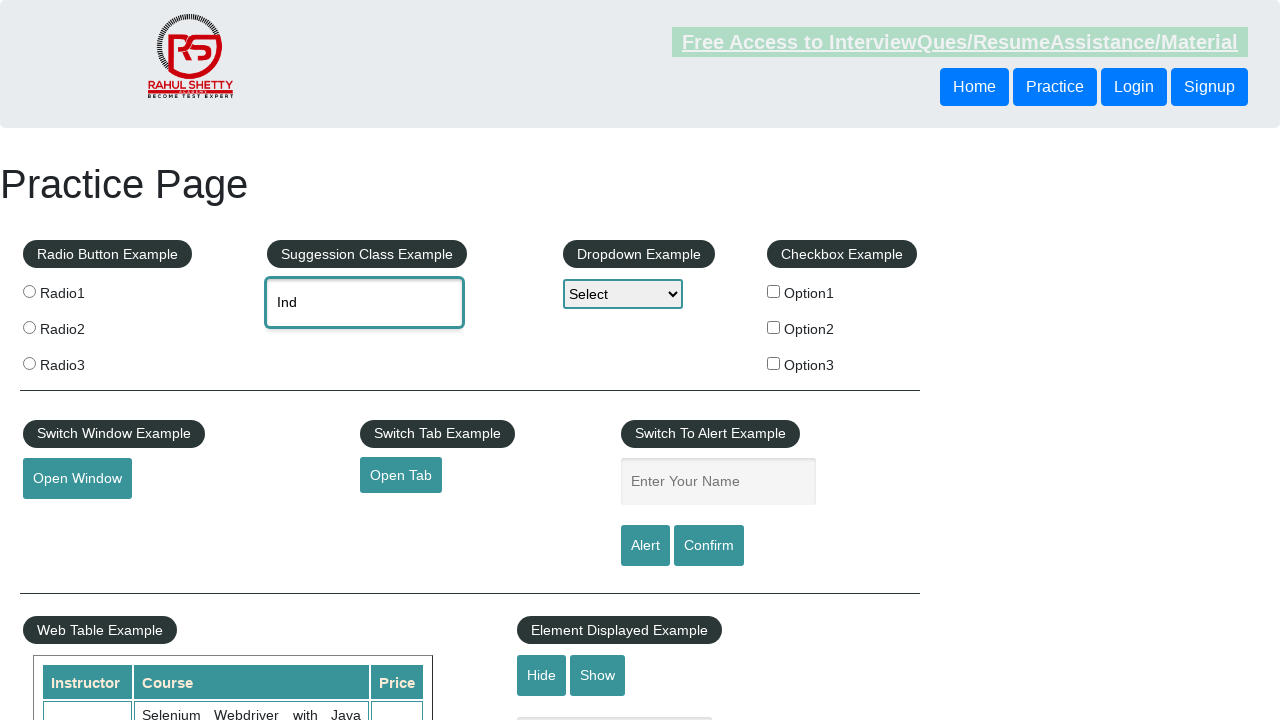

Autocomplete dropdown suggestions loaded
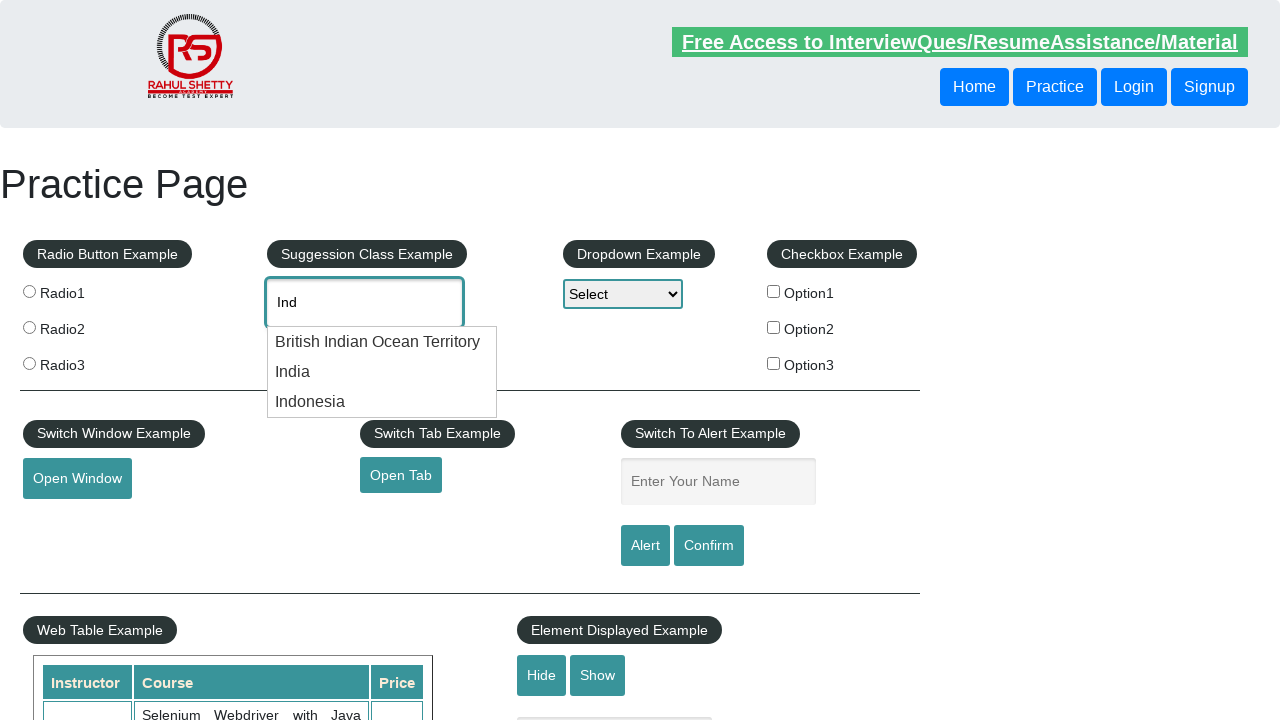

Retrieved all country option elements from dropdown
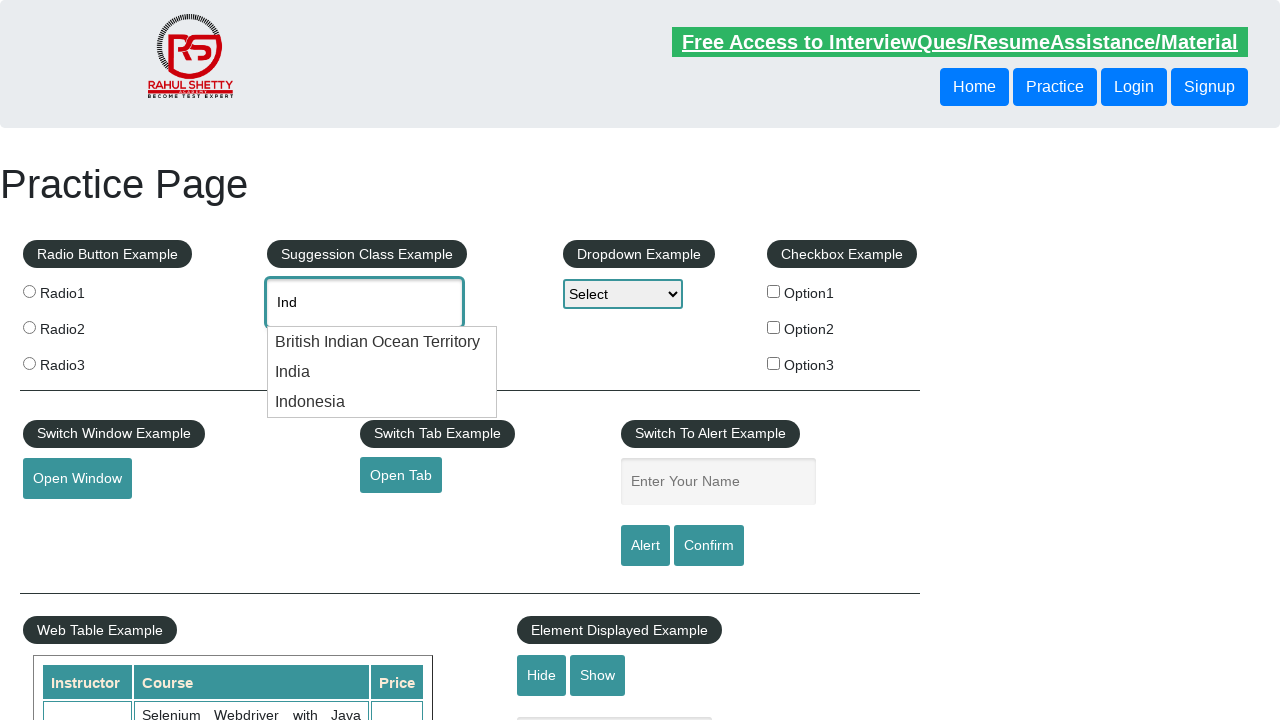

Selected 'India' from autocomplete dropdown at (382, 372) on li.ui-menu-item >> nth=1
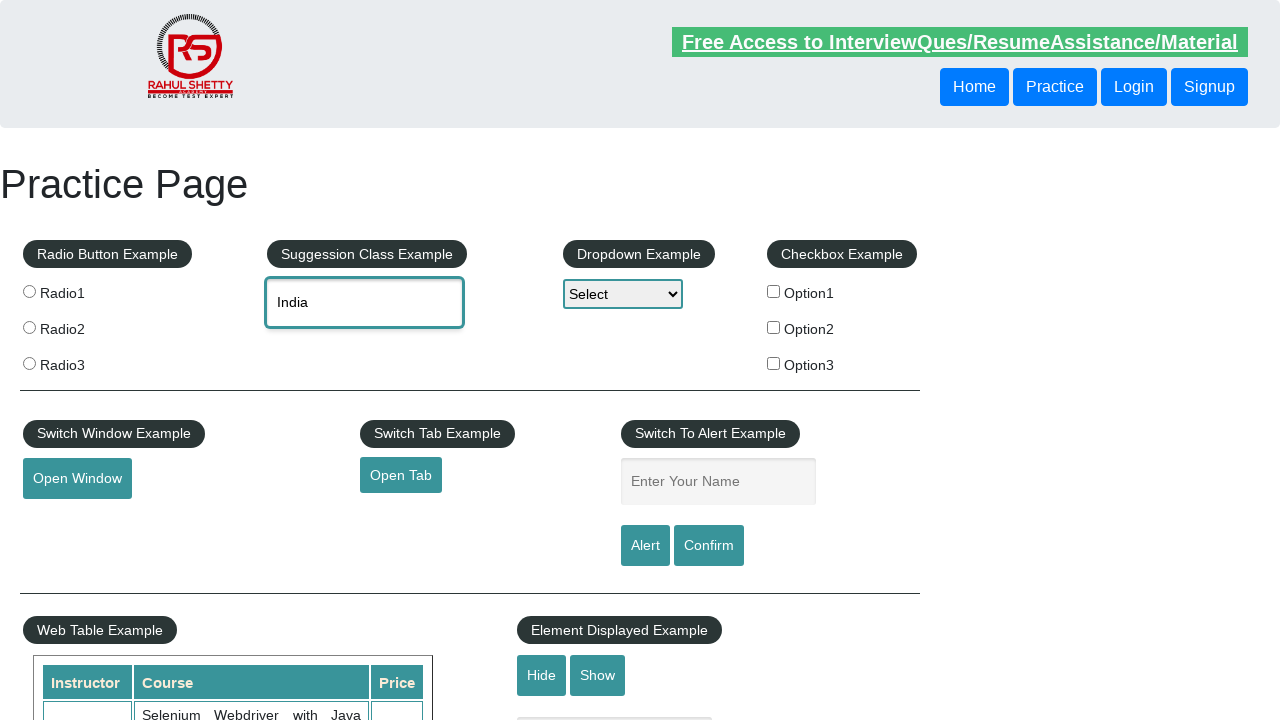

Selected dropdown option by index 1 on select#dropdown-class-example
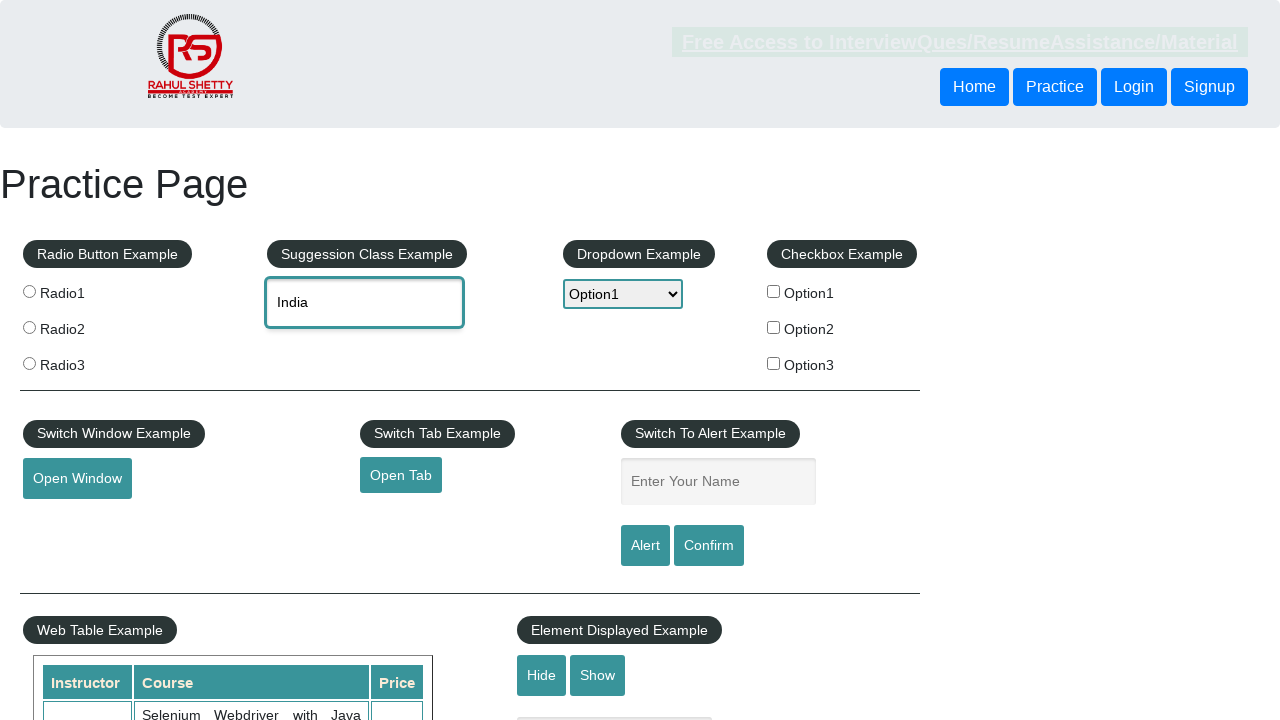

Selected dropdown option by value 'option2' on select#dropdown-class-example
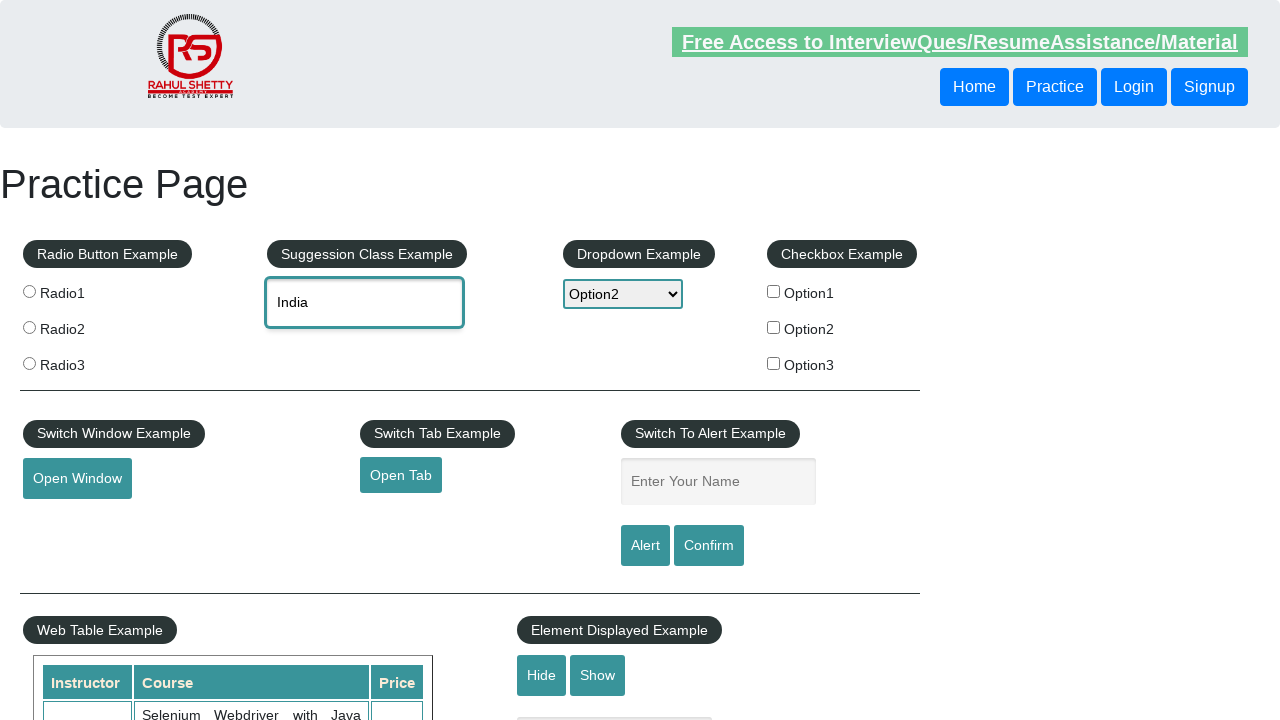

Selected dropdown option by label 'Option3' on select#dropdown-class-example
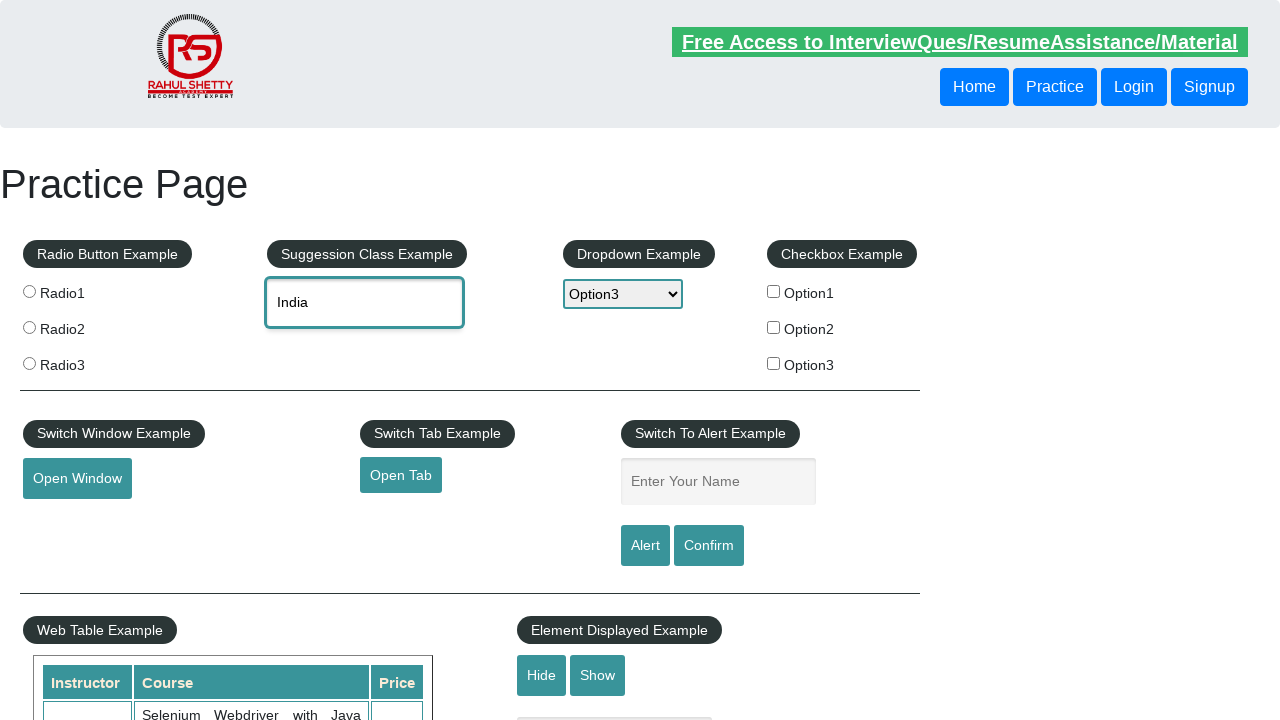

Set up alert dialog handler to accept alerts
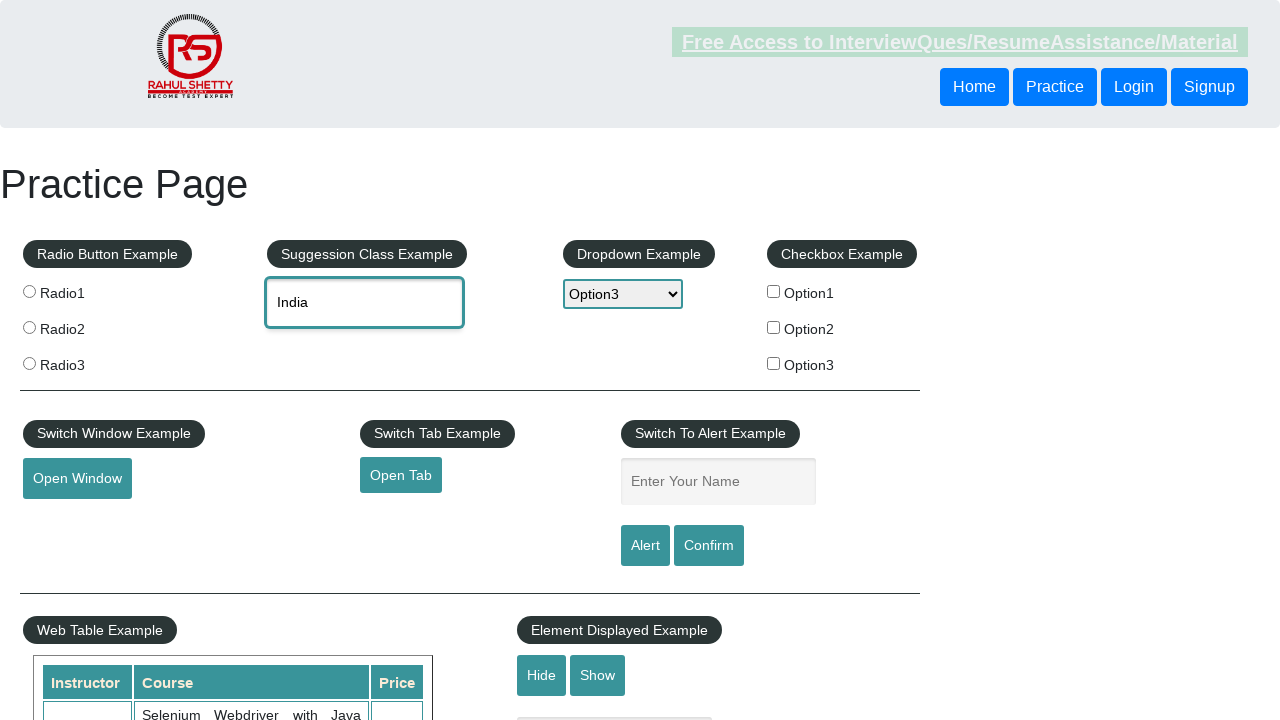

Clicked alert button and accepted the alert at (645, 546) on input#alertbtn
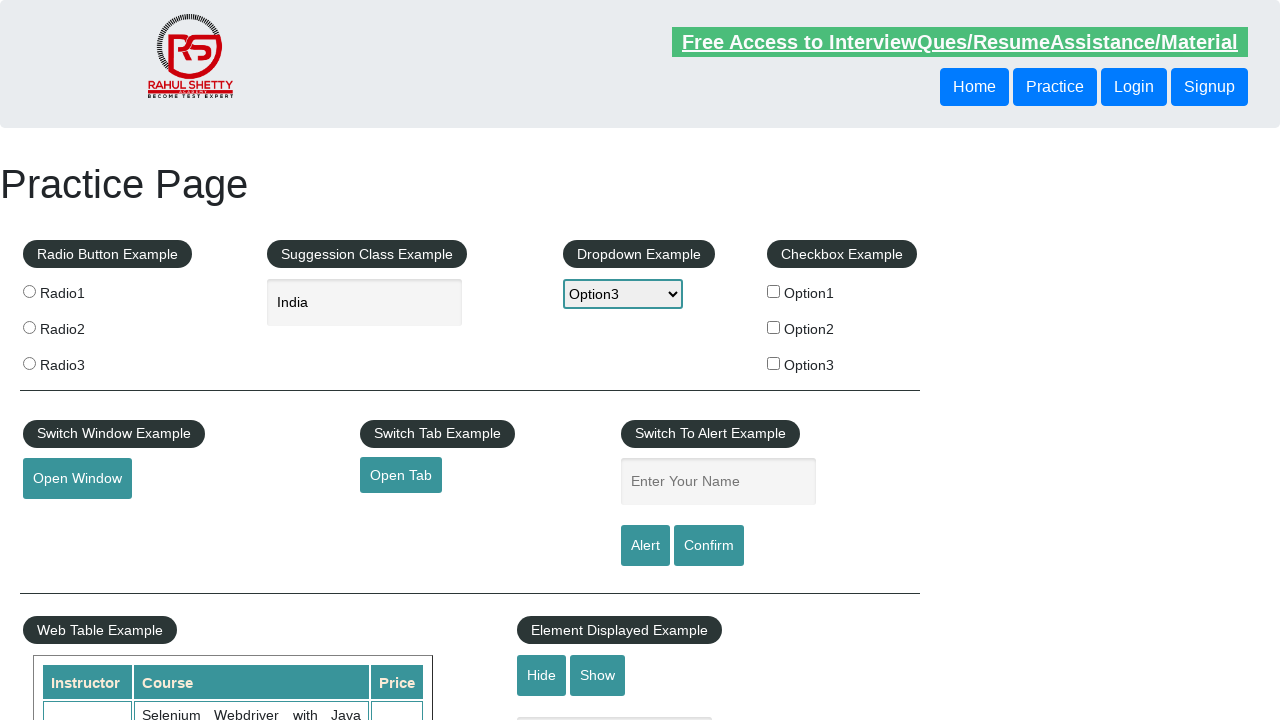

Clicked open tab link and new window opened at (401, 475) on a#opentab
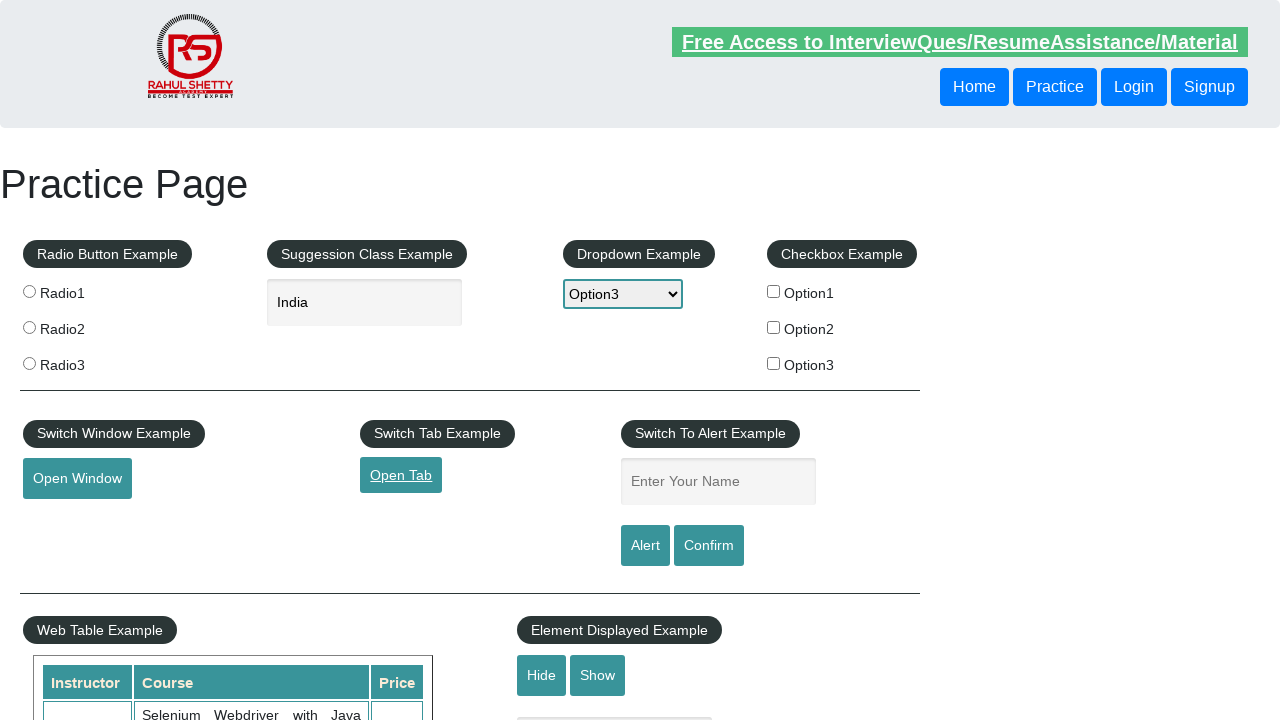

Captured new page object from opened window
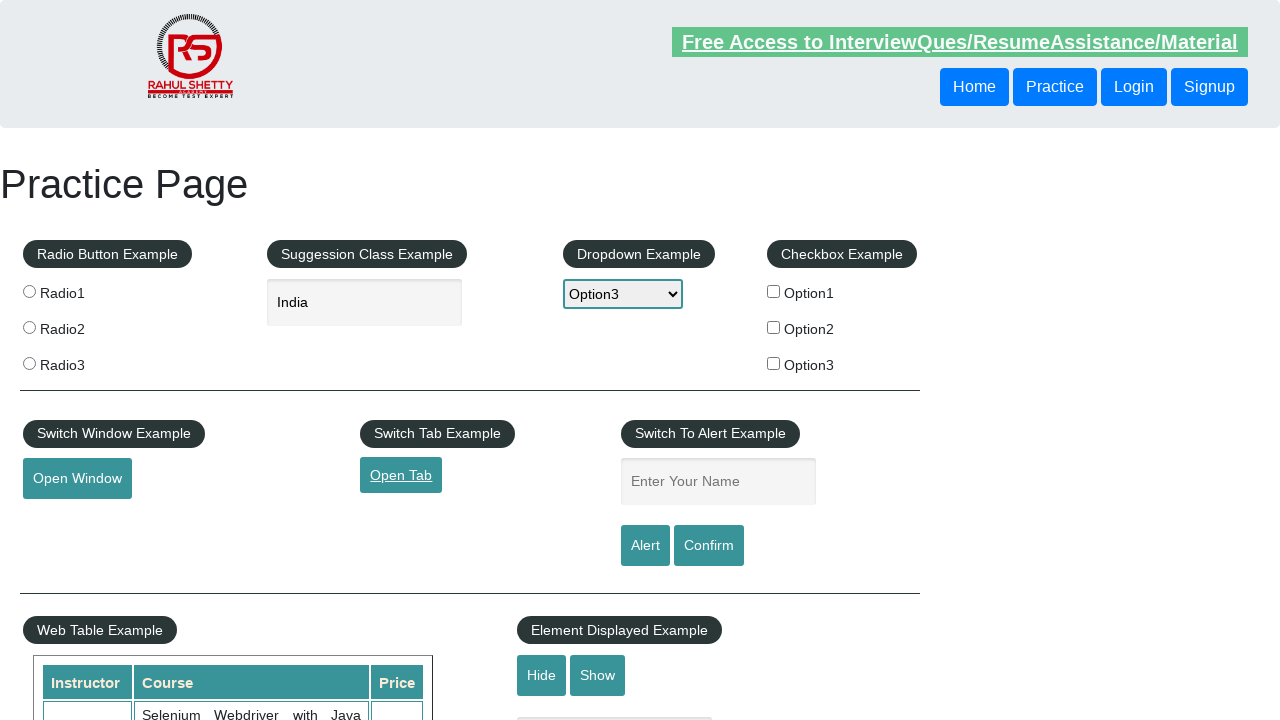

Retrieved title of new tab: 'QAClick Academy - A Testing Academy to Learn, Earn and Shine'
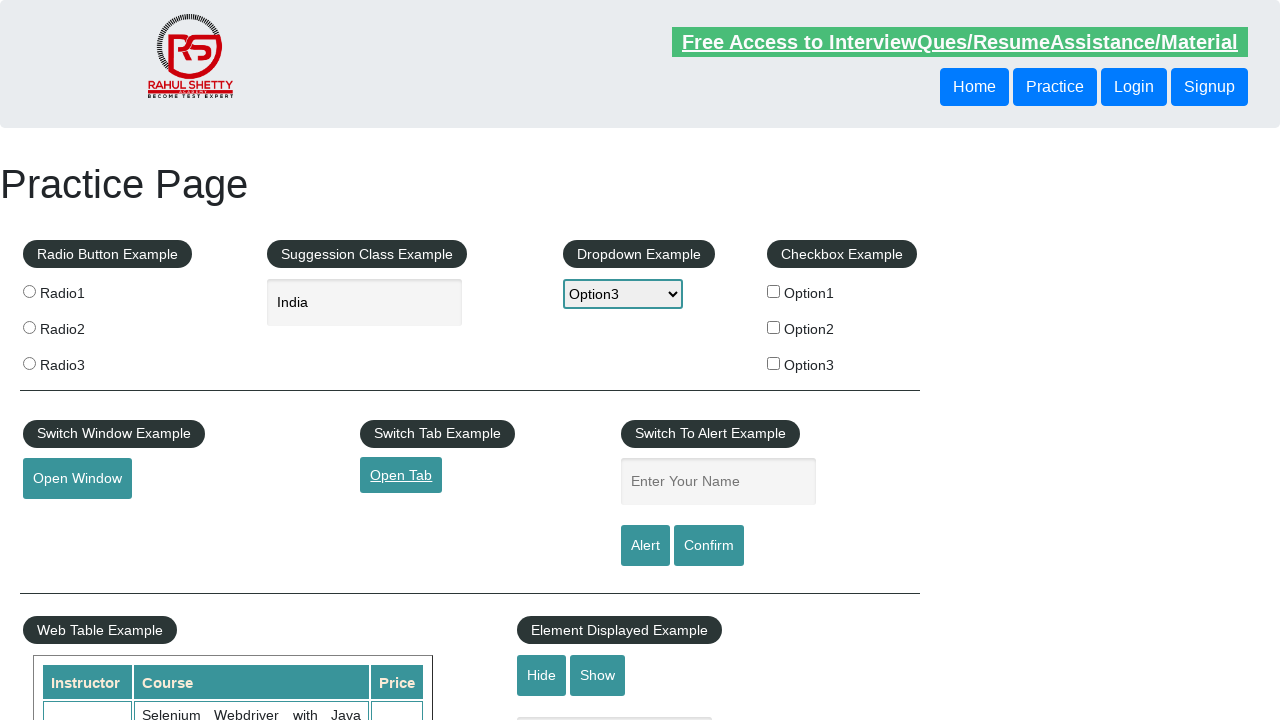

Retrieved title of parent page: 'Practice Page'
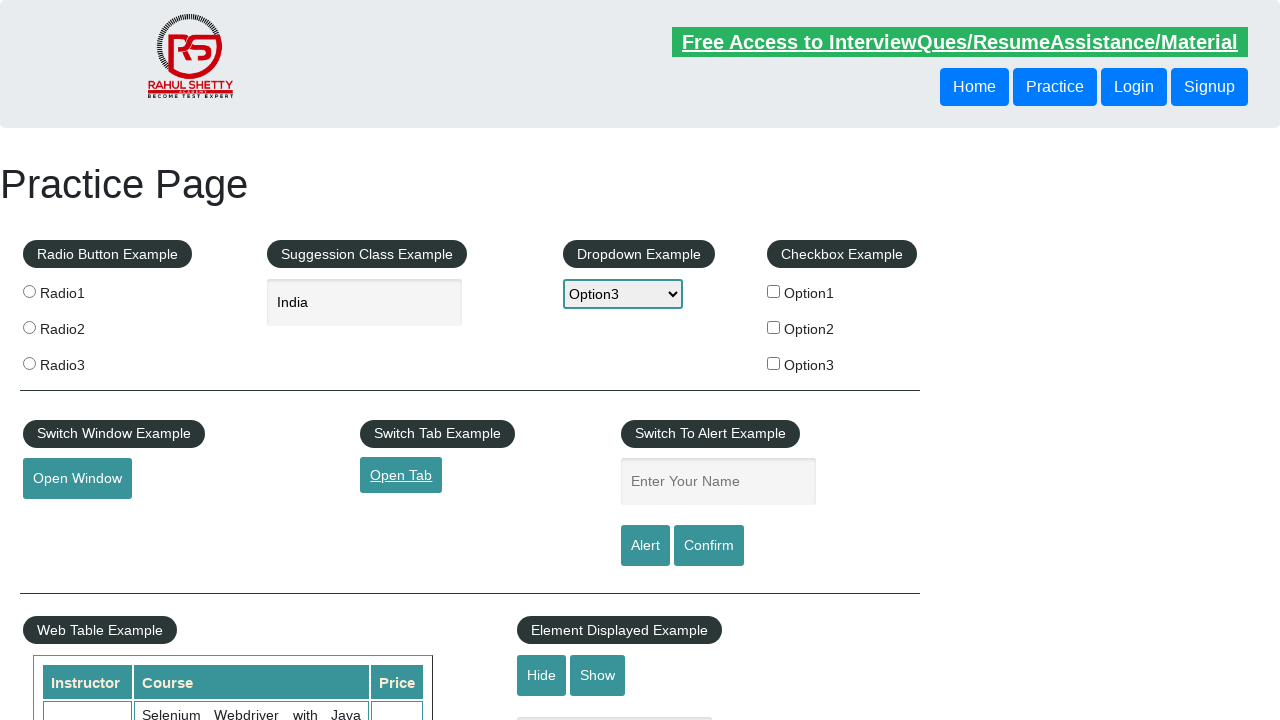

Closed the new tab window
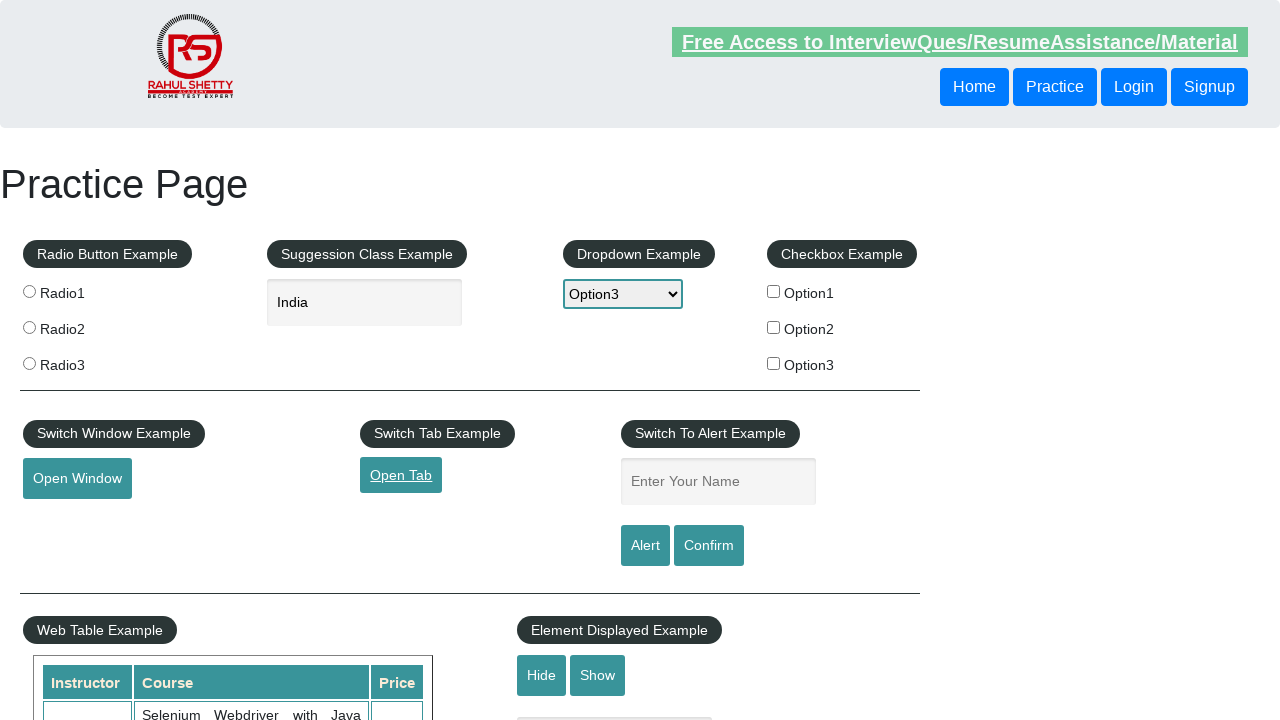

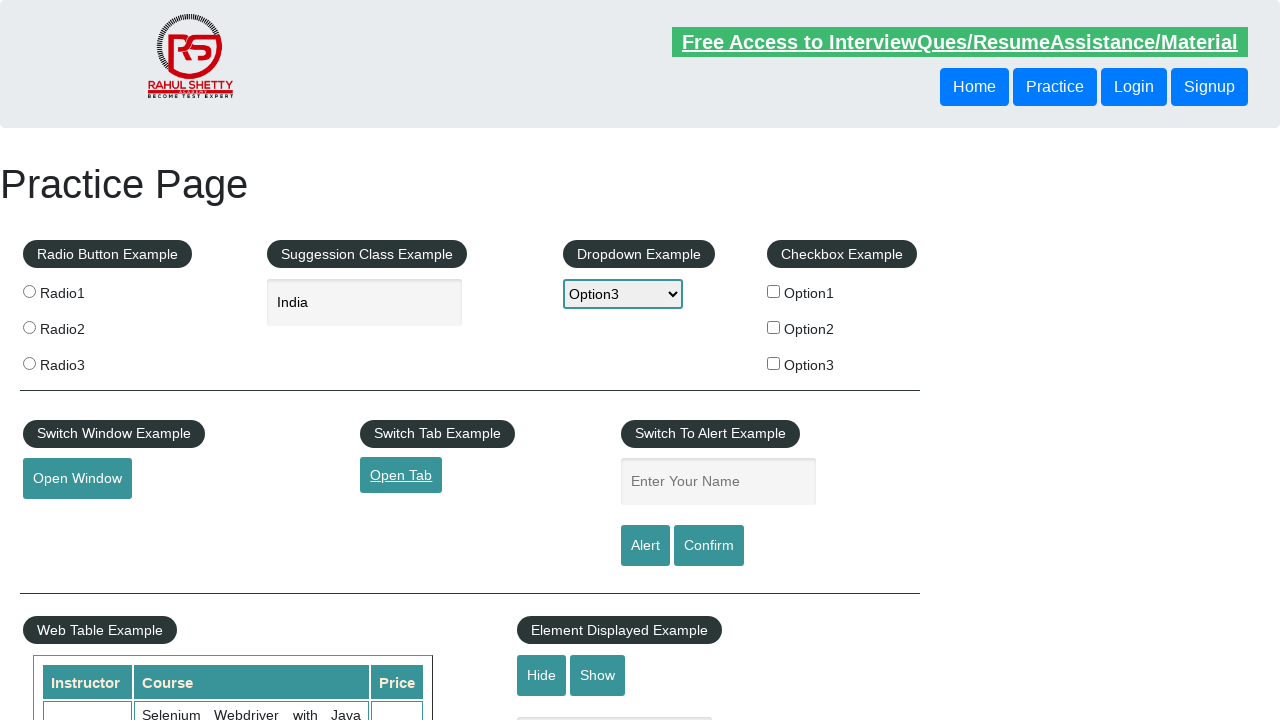